Extracts and verifies text from tooltips on the webpage by hovering over elements

Starting URL: https://demoqa.com/tool-tips

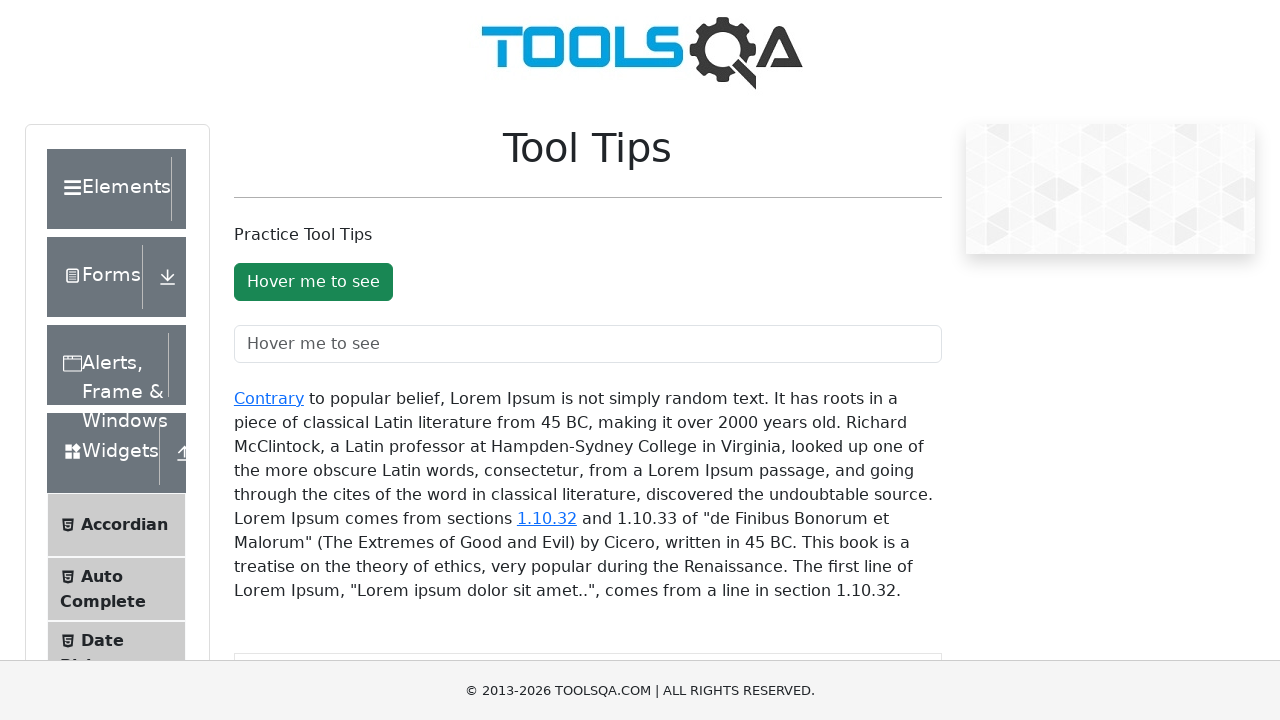

Hovered over button to trigger tooltip at (313, 282) on button#toolTipButton
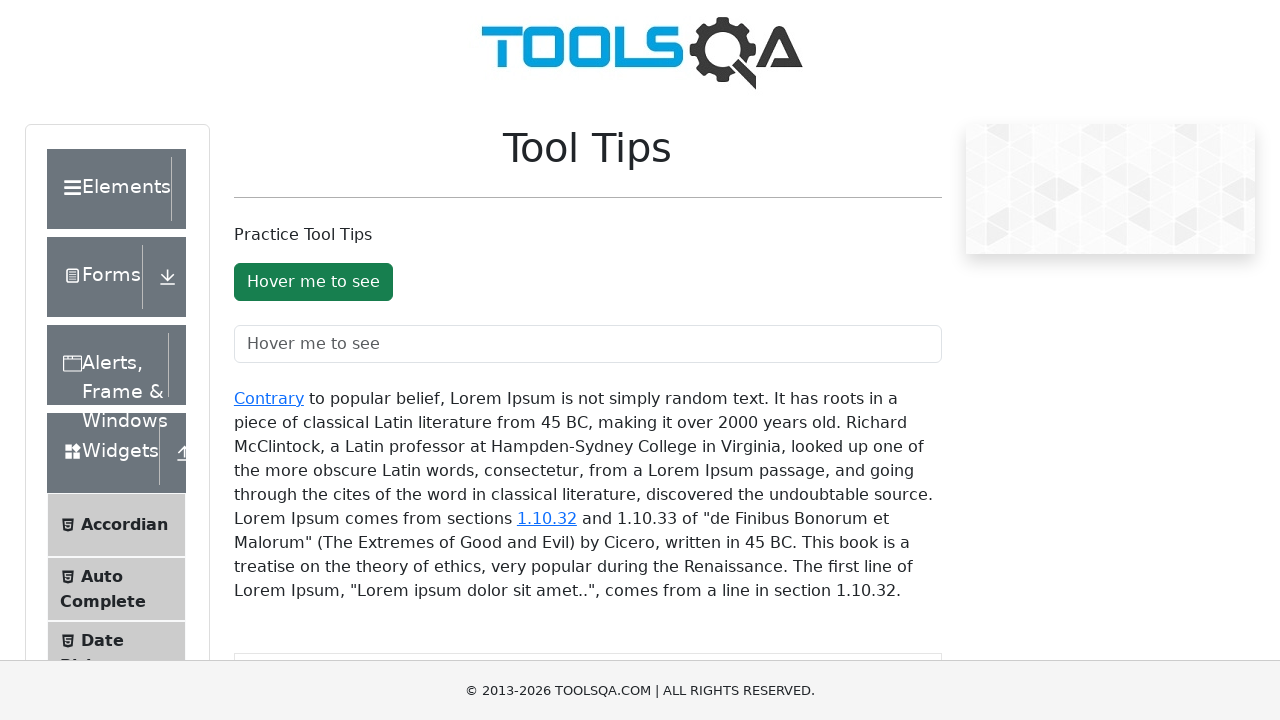

Tooltip appeared on button
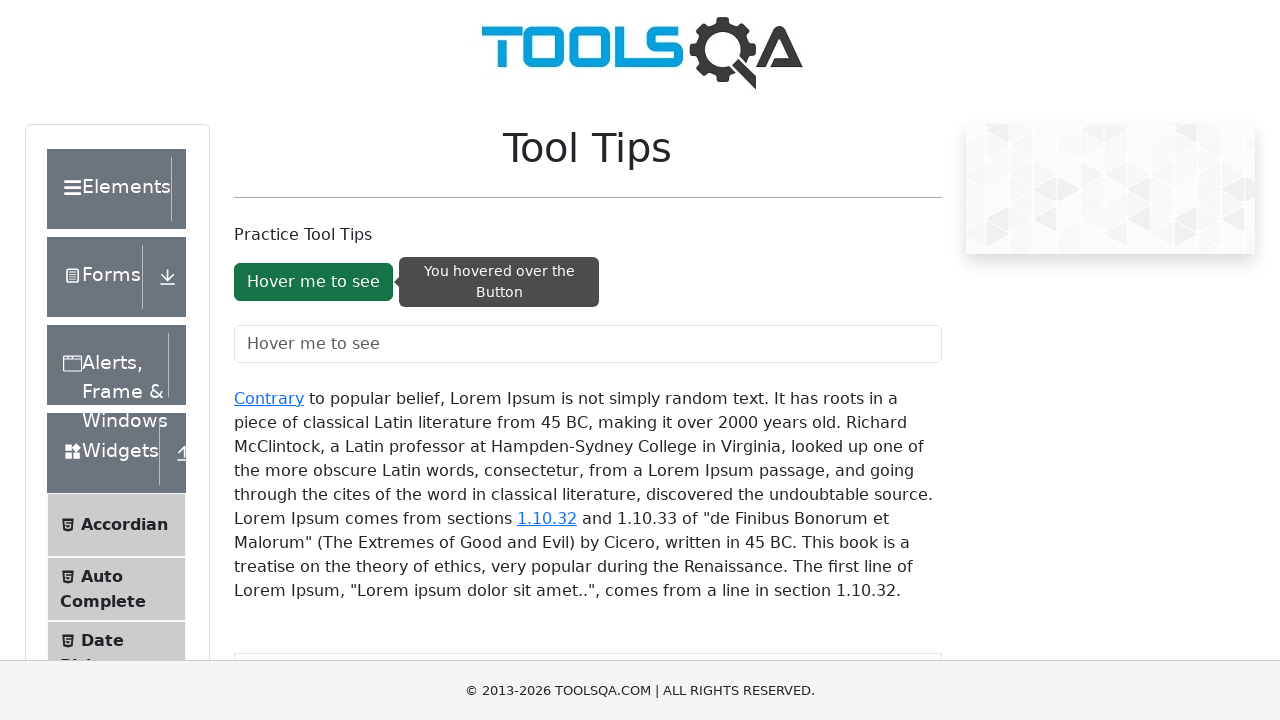

Hovered over text field to trigger tooltip at (588, 344) on input#toolTipTextField
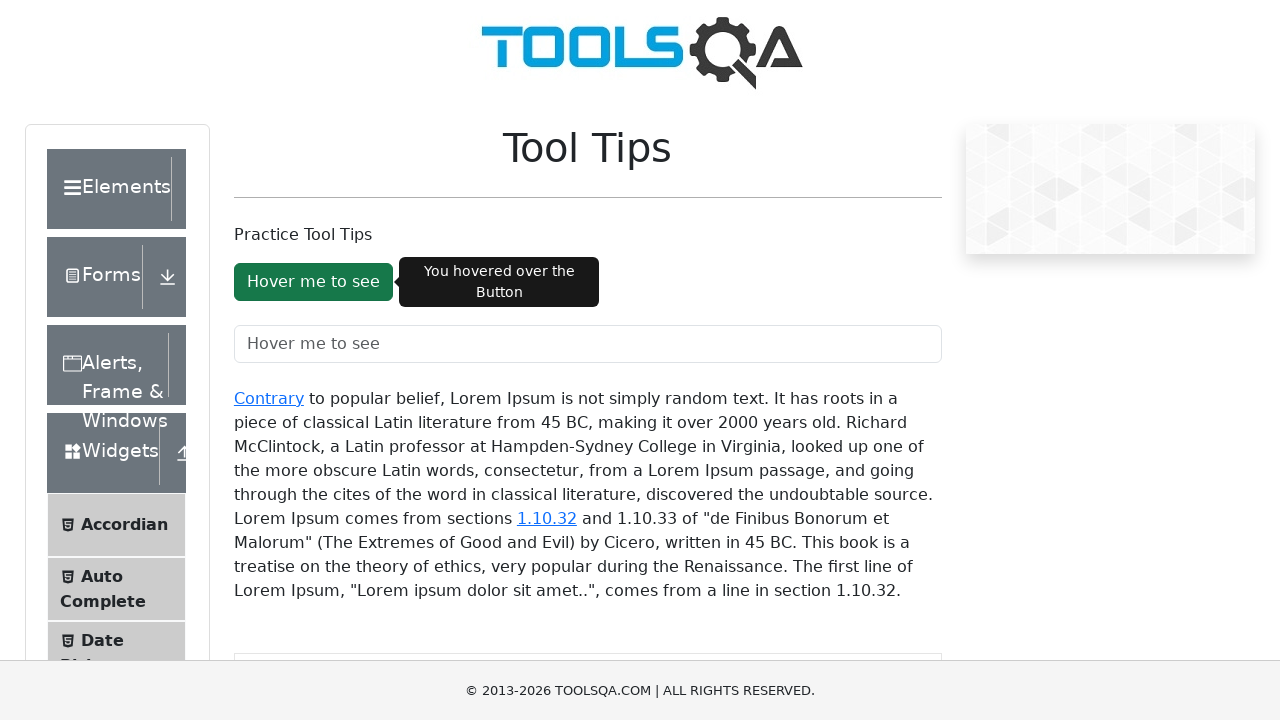

Tooltip appeared on text field
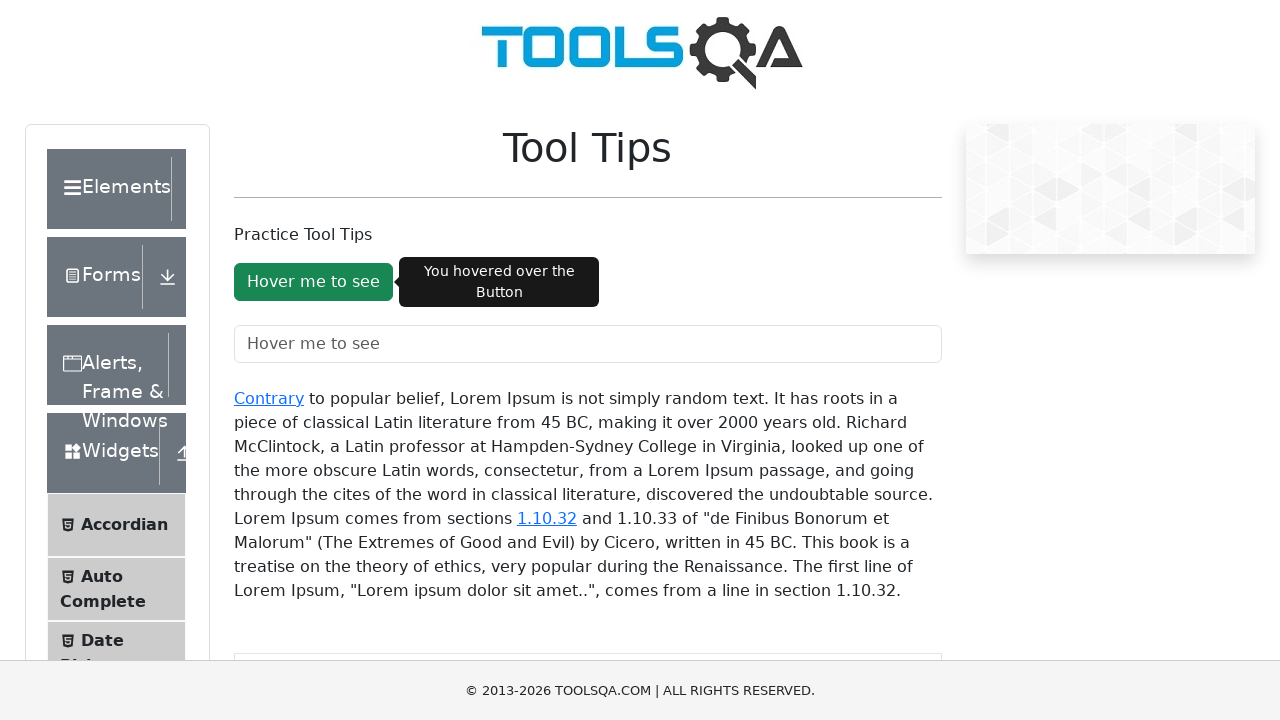

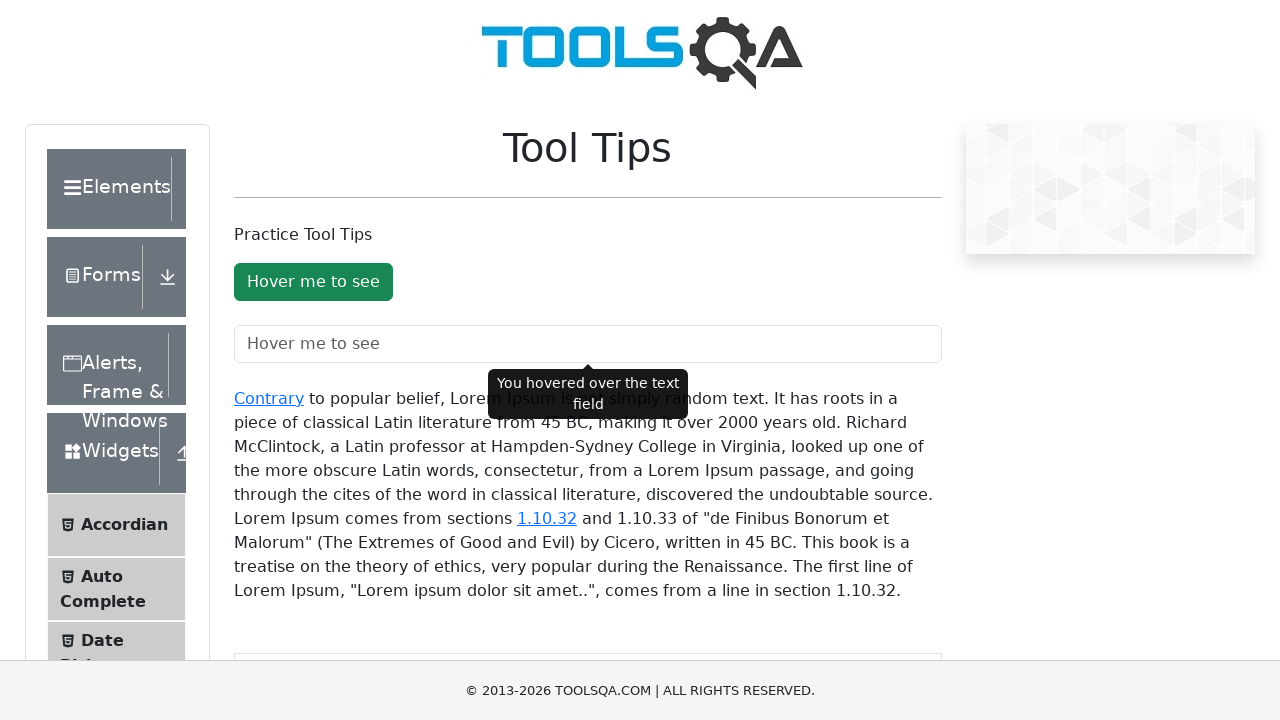